Tests dropdown and form functionality on a flight booking practice page by using autocomplete search, clicking checkboxes, and incrementing passenger counts for adults, children, and infants.

Starting URL: https://rahulshettyacademy.com/dropdownsPractise/

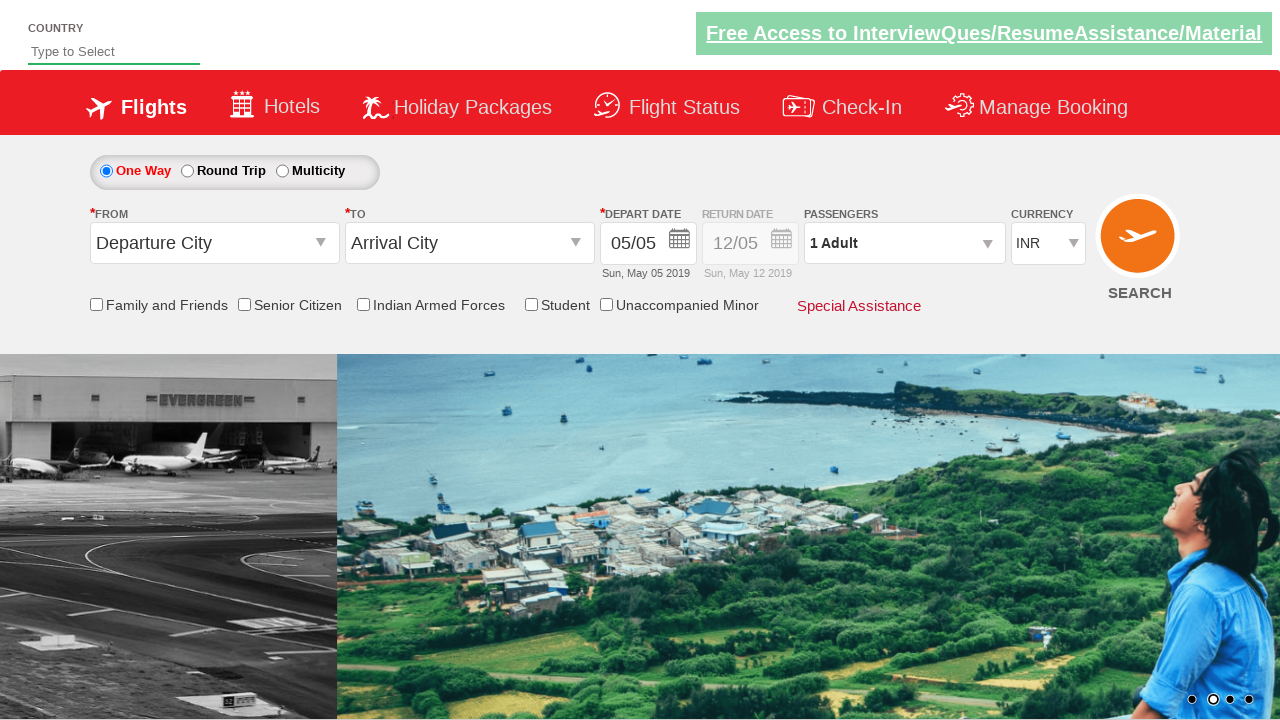

Filled autocomplete field with 'ind' on #autosuggest
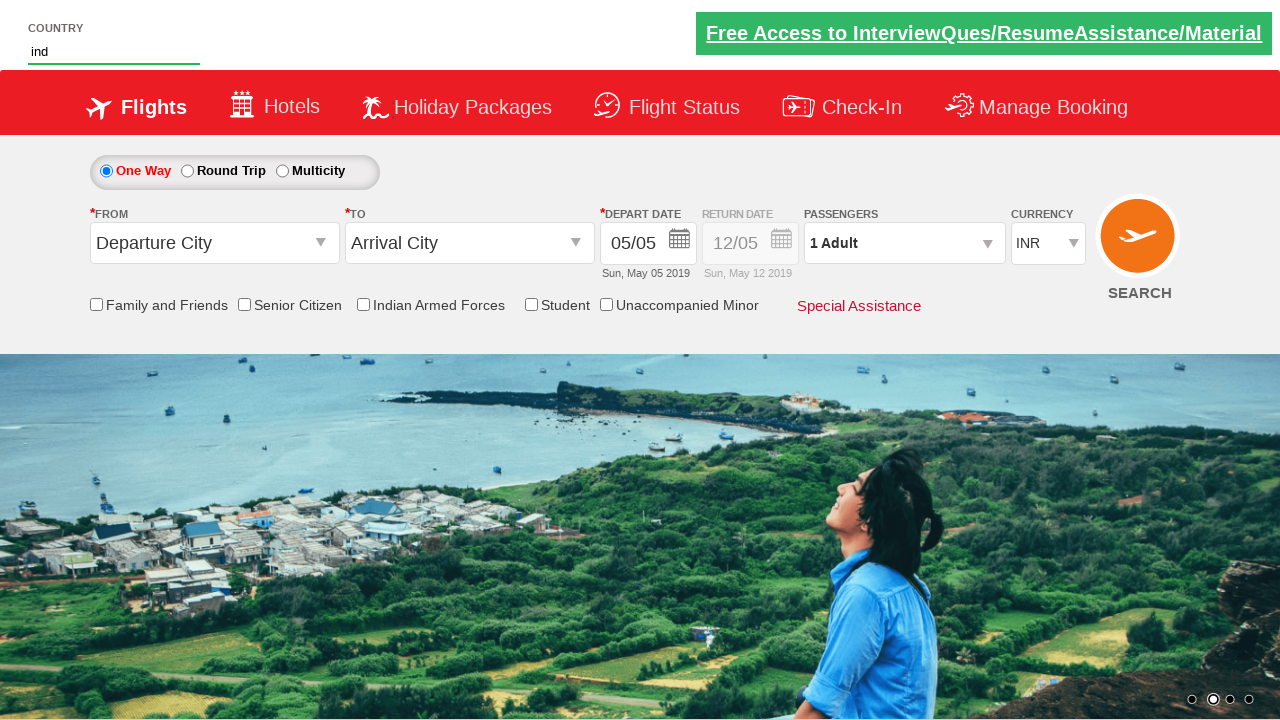

Autocomplete suggestions appeared
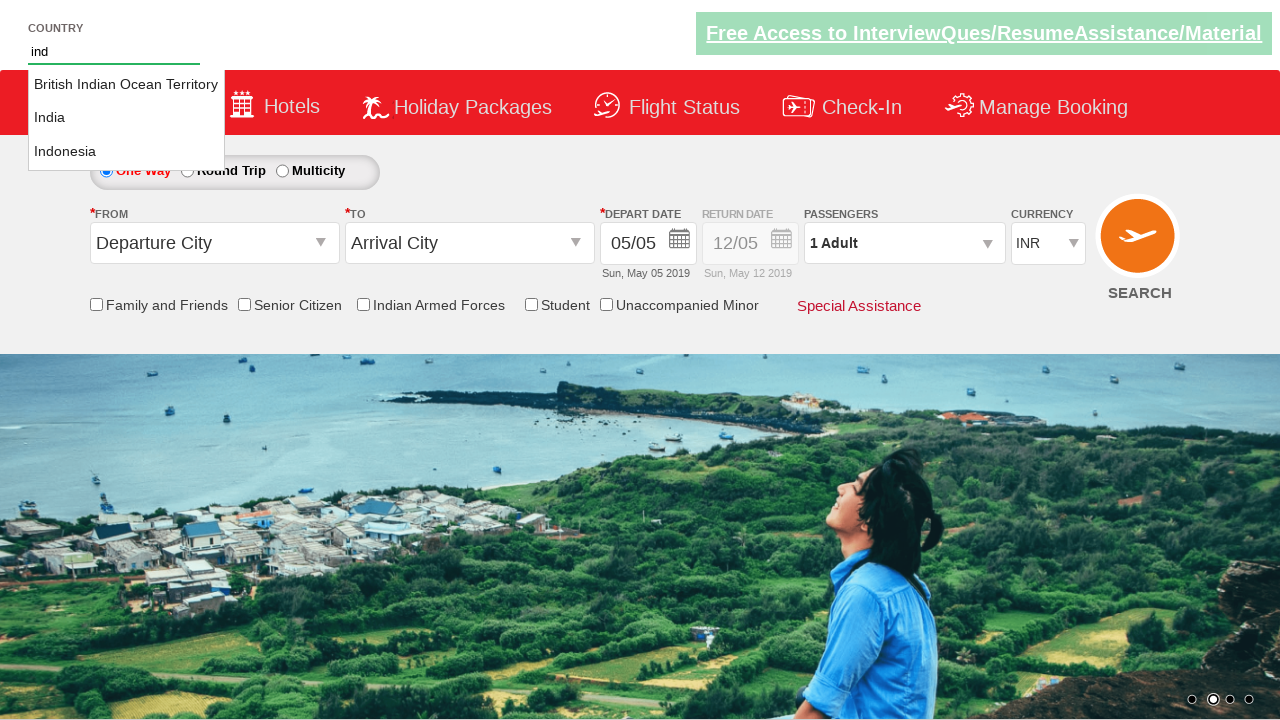

Selected 'India' from autocomplete suggestions at (126, 118) on li.ui-menu-item a >> nth=1
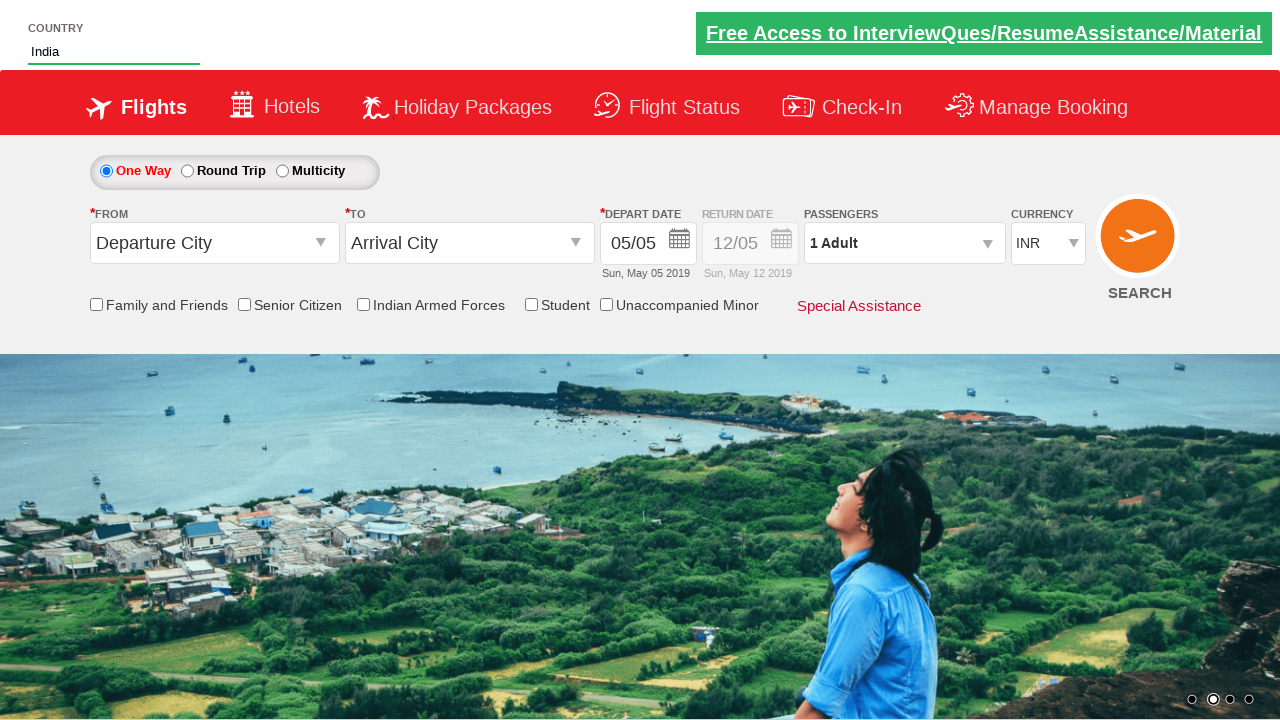

Clicked 'Friends and Family' checkbox at (96, 304) on #ctl00_mainContent_chk_friendsandfamily
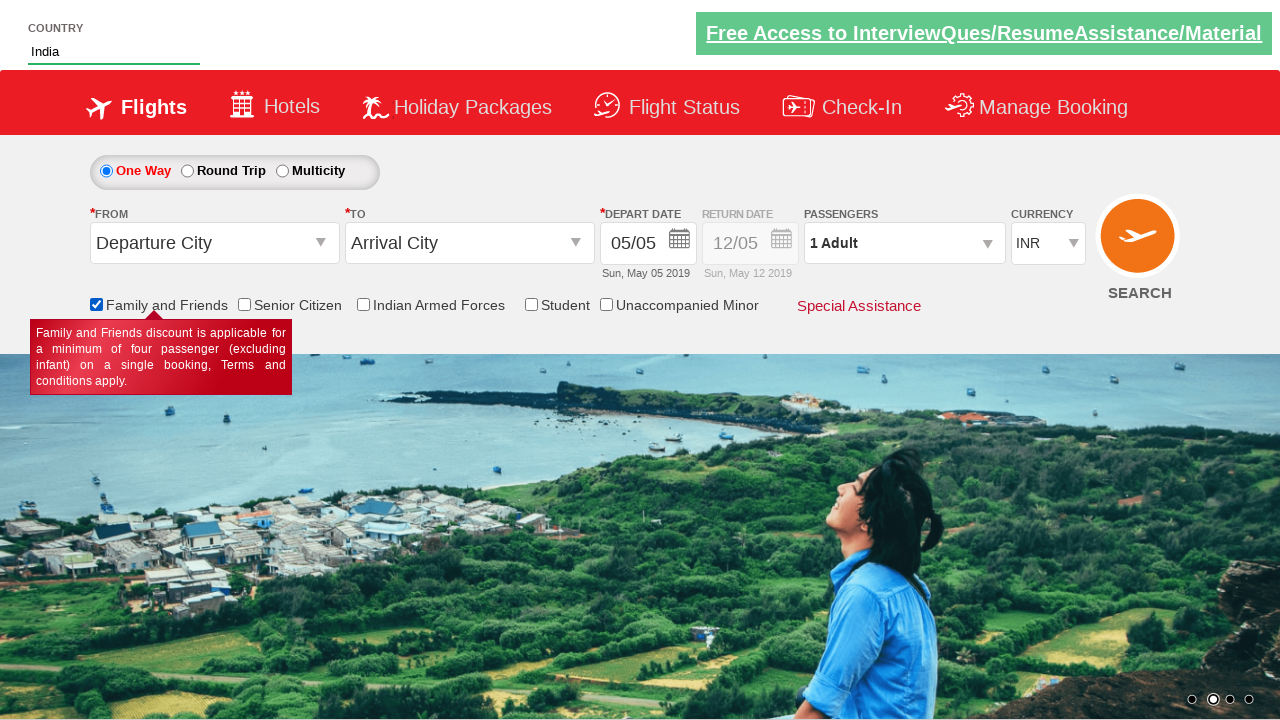

Opened passengers dropdown at (904, 243) on #divpaxinfo
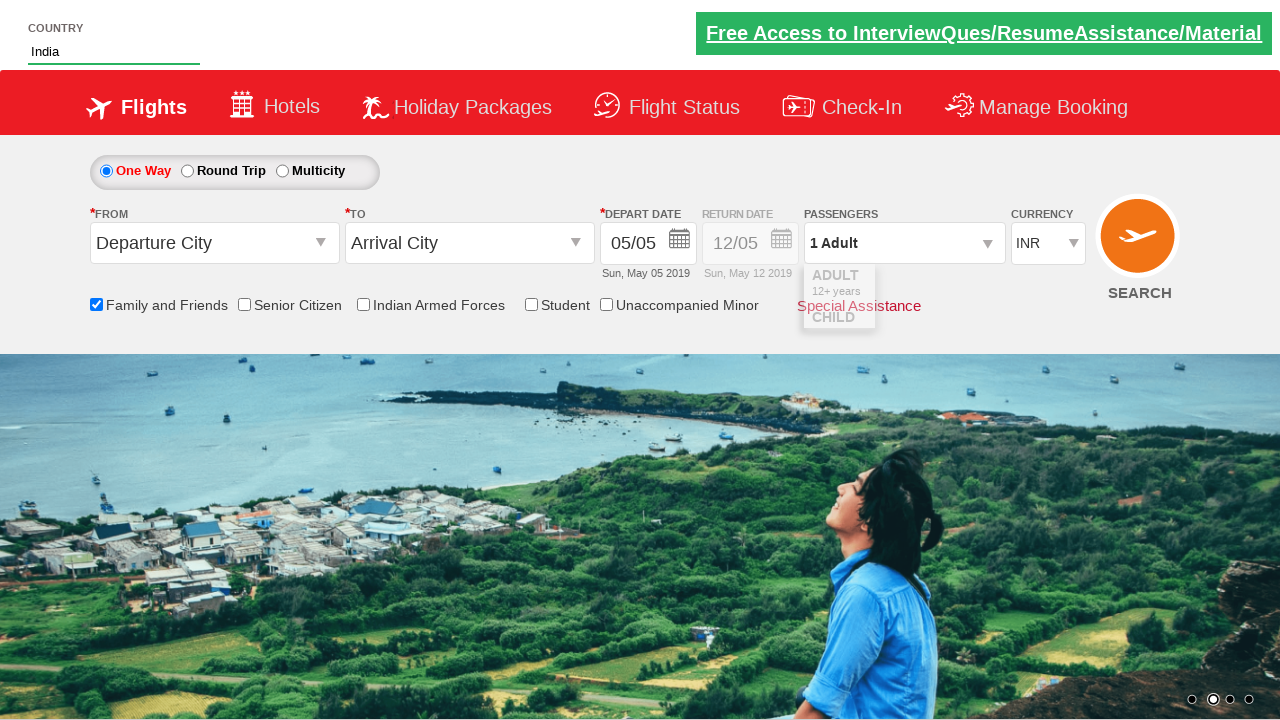

Incremented adult count from 1 to 2 at (982, 288) on #hrefIncAdt
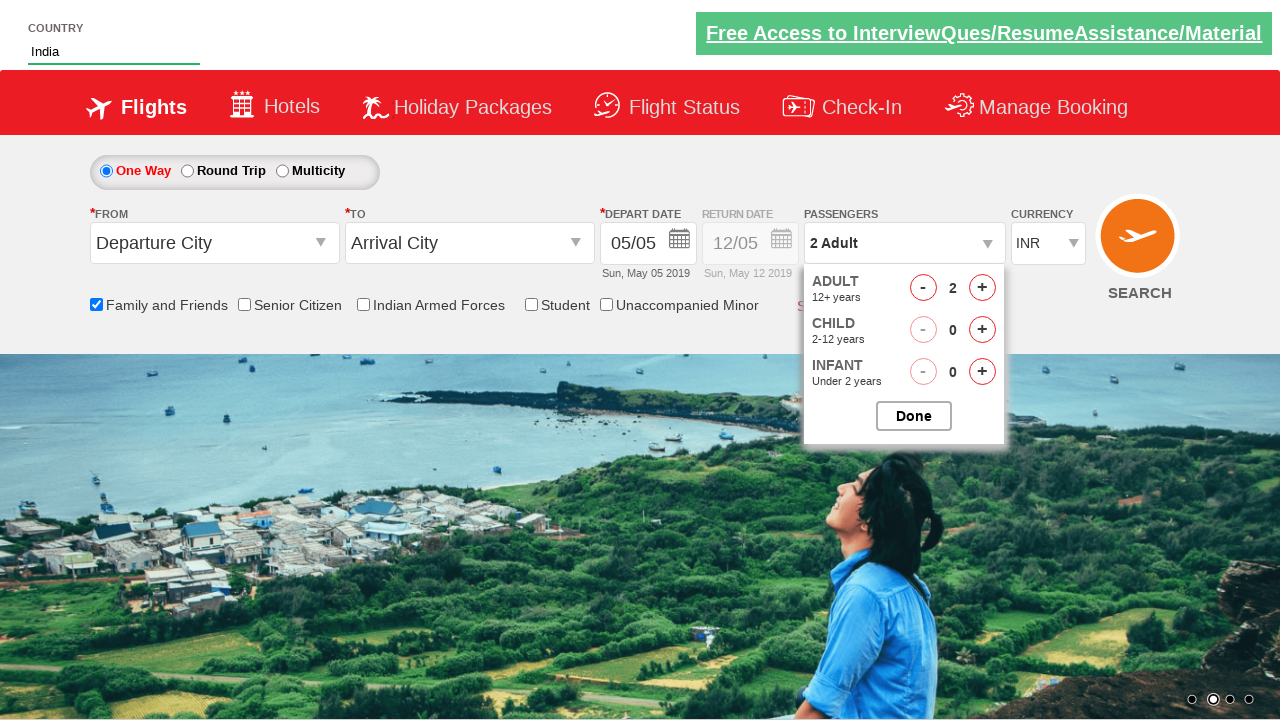

Incremented child count (1st click) at (982, 330) on #hrefIncChd
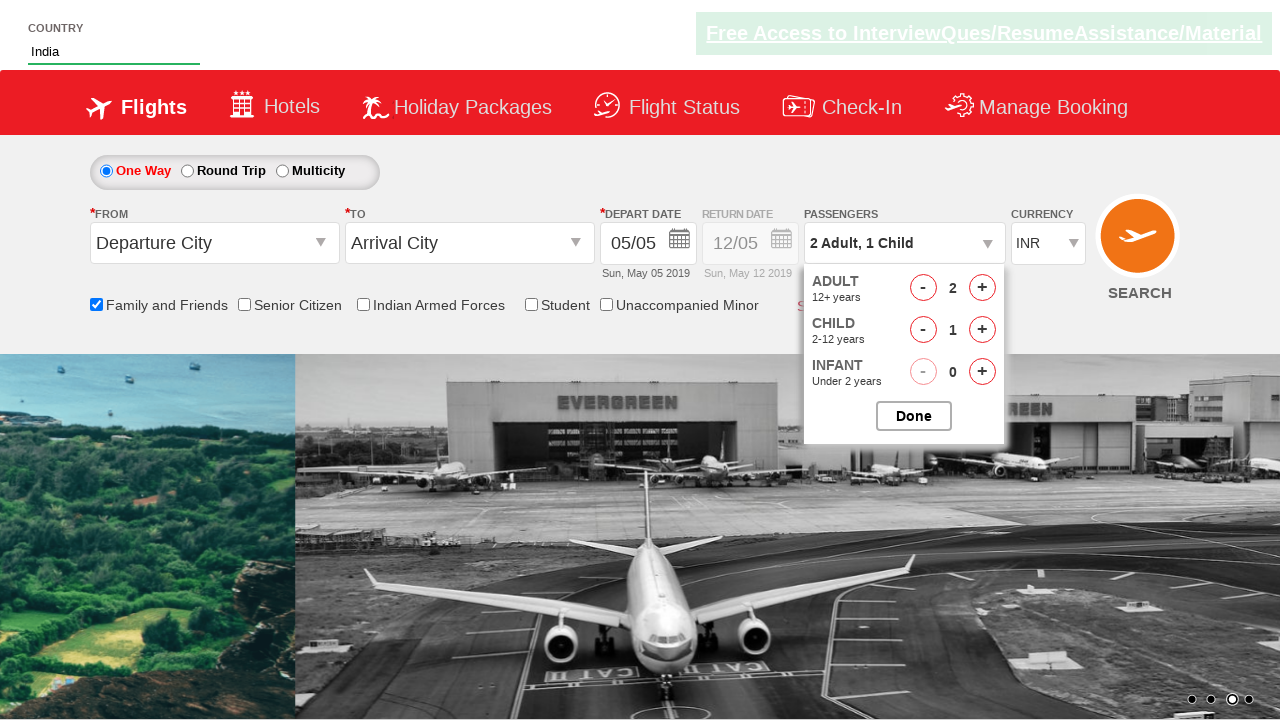

Incremented child count (2nd click) at (982, 330) on #hrefIncChd
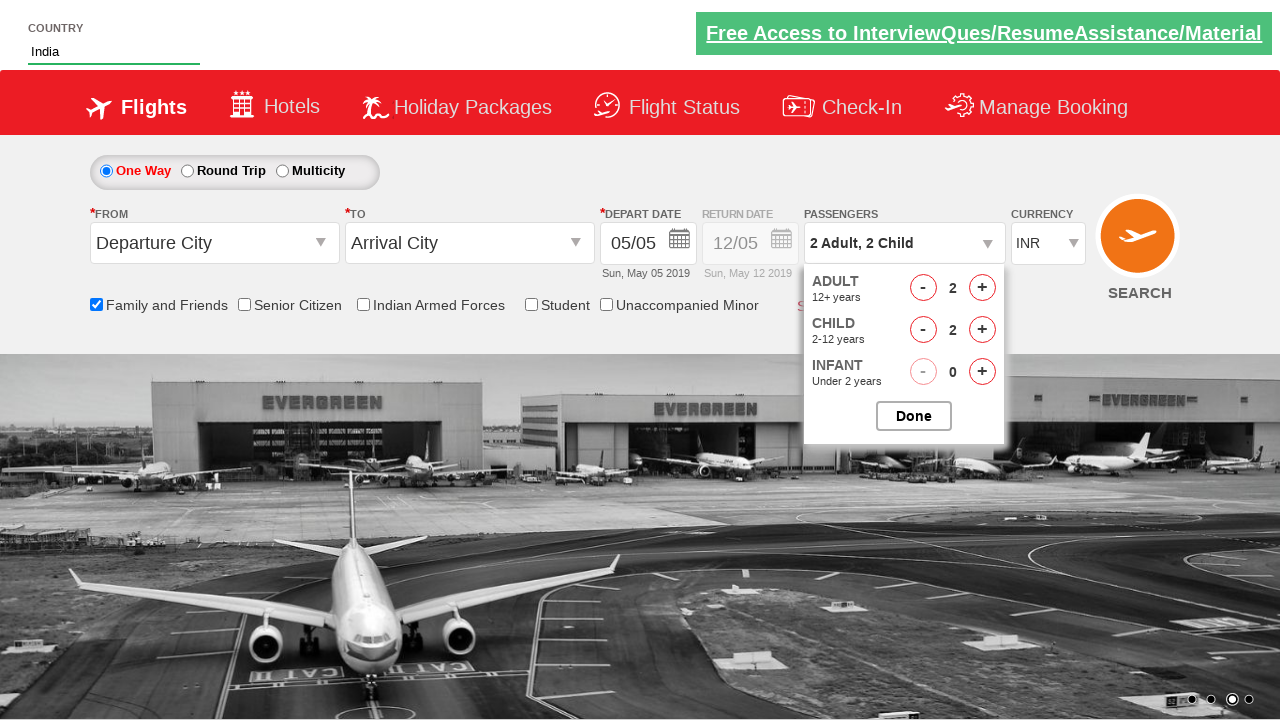

Incremented child count (3rd click) - total 3 children at (982, 330) on #hrefIncChd
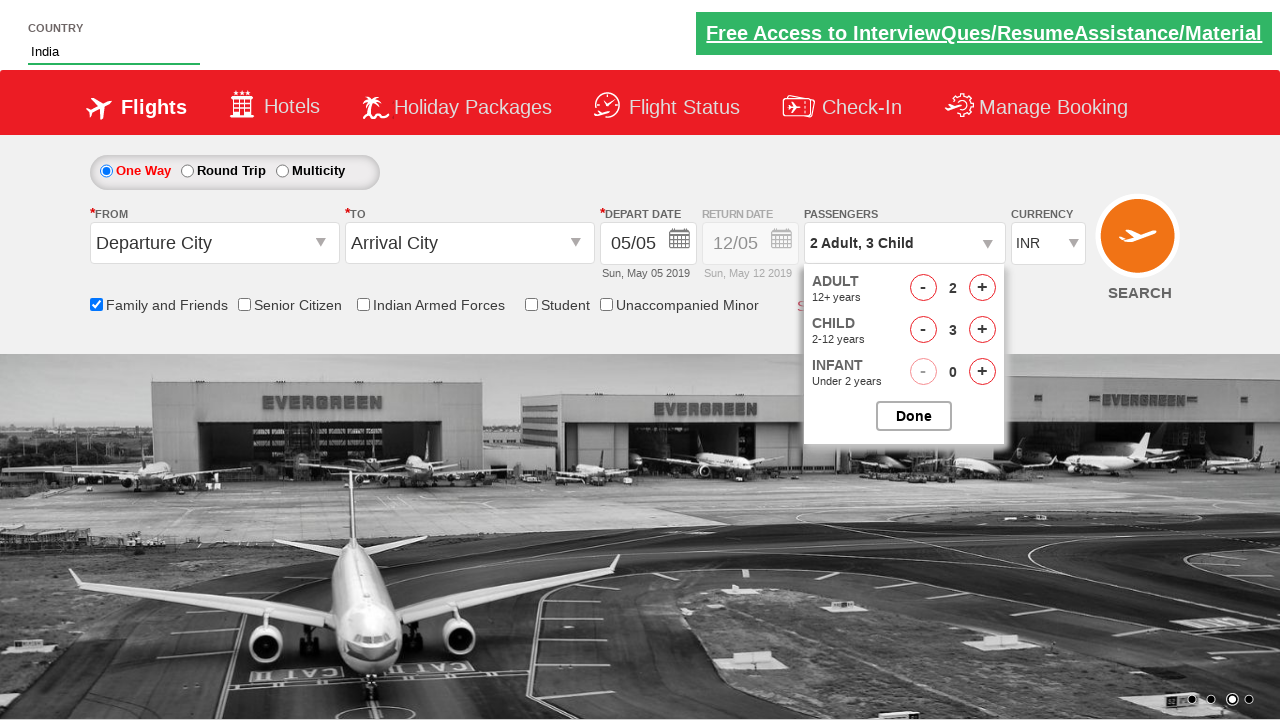

Incremented infant count (1st click) at (982, 372) on #hrefIncInf
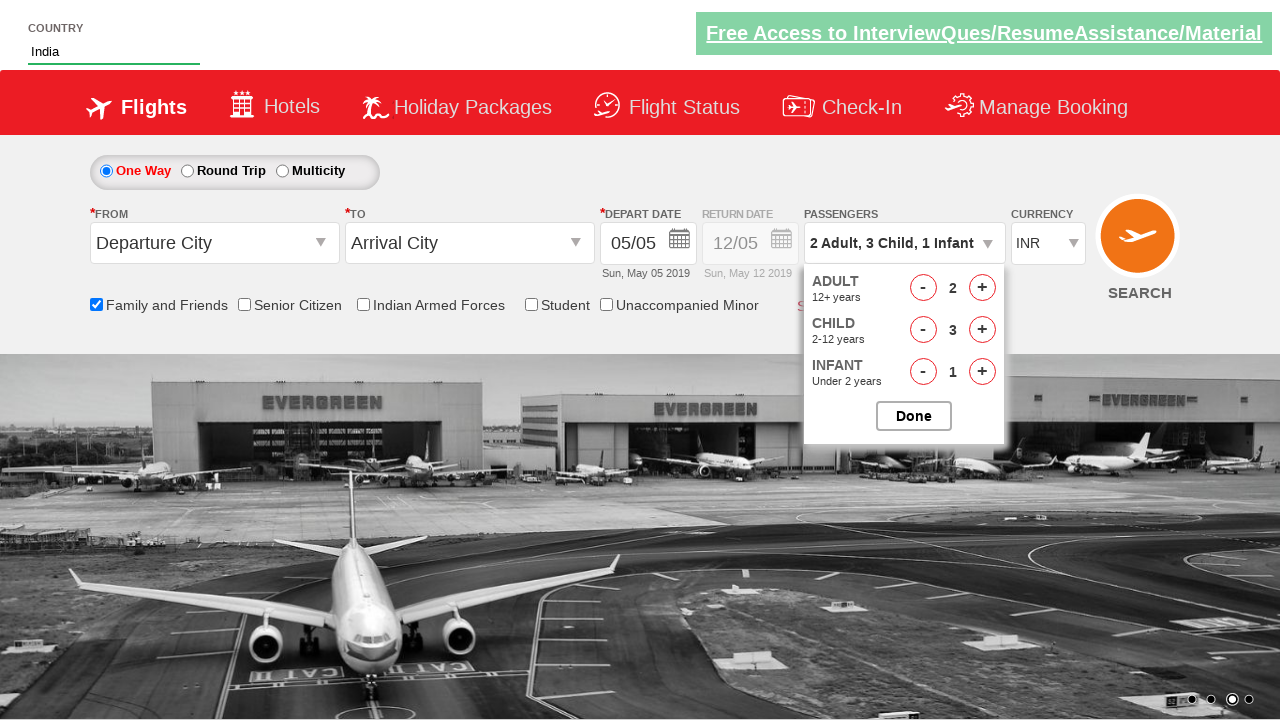

Incremented infant count (2nd click) at (982, 372) on #hrefIncInf
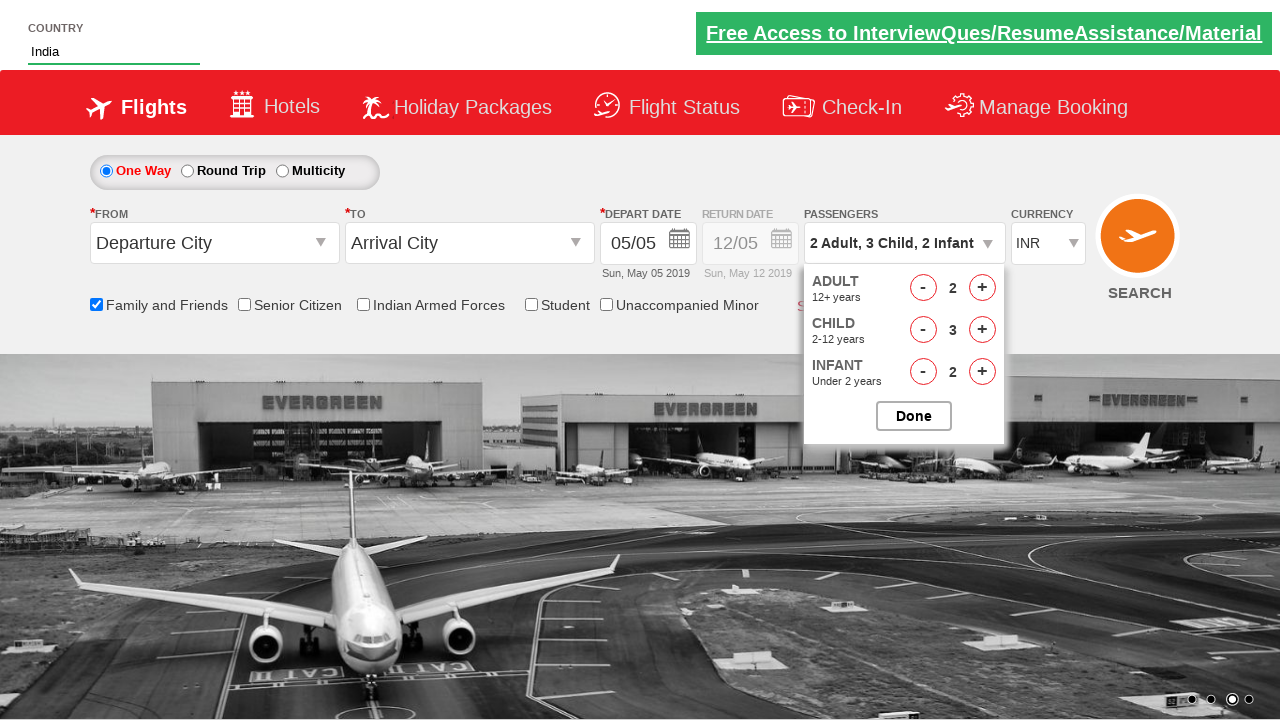

Incremented infant count (3rd click) - total 3 infants at (982, 372) on #hrefIncInf
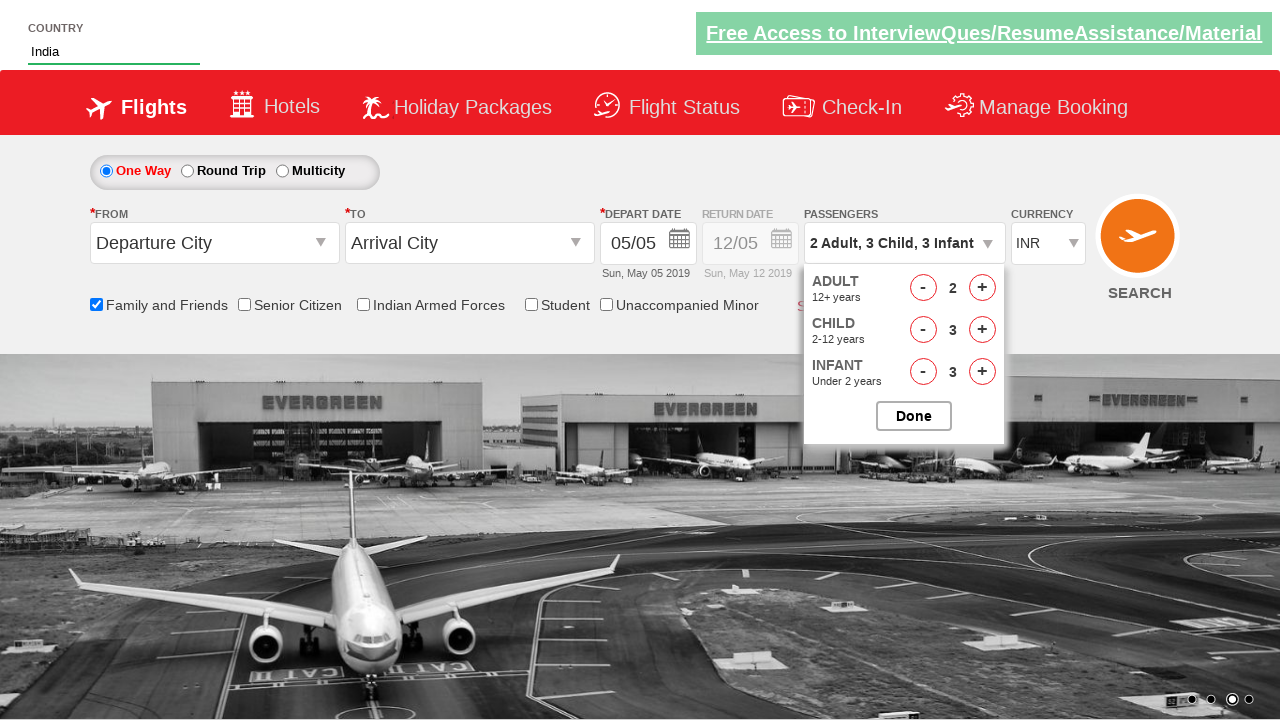

Closed passenger selection popup at (914, 416) on #btnclosepaxoption
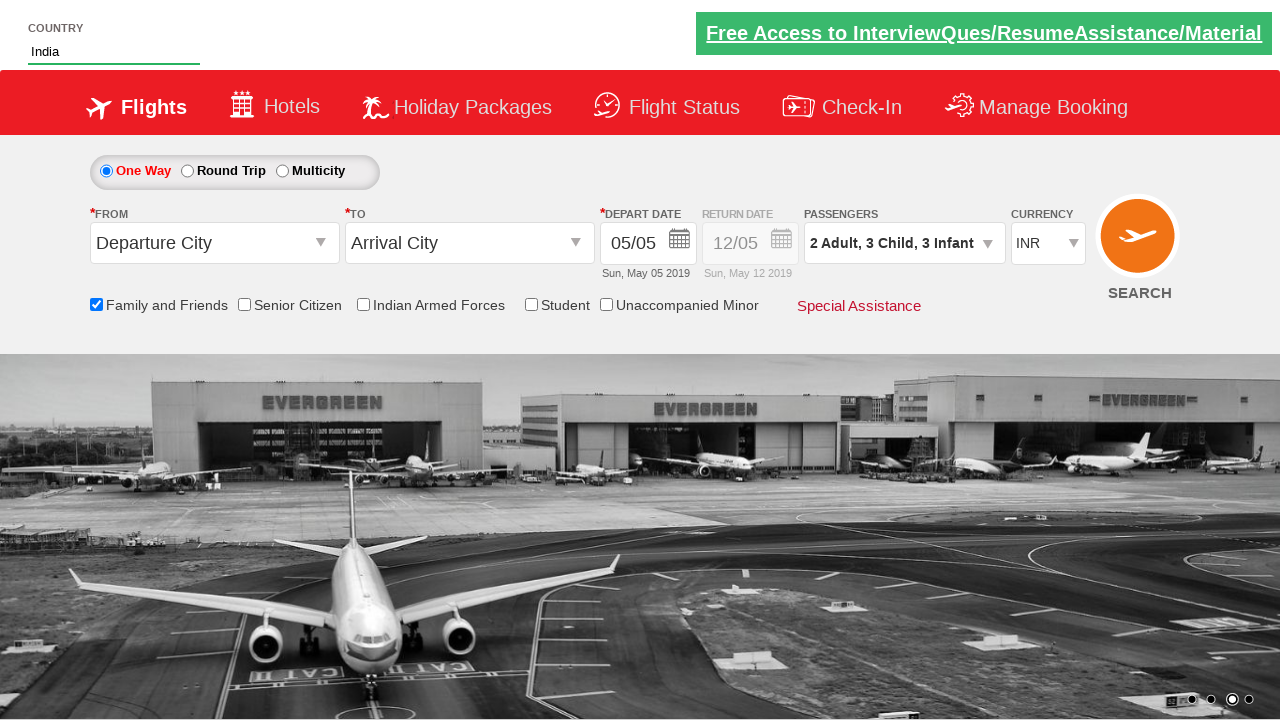

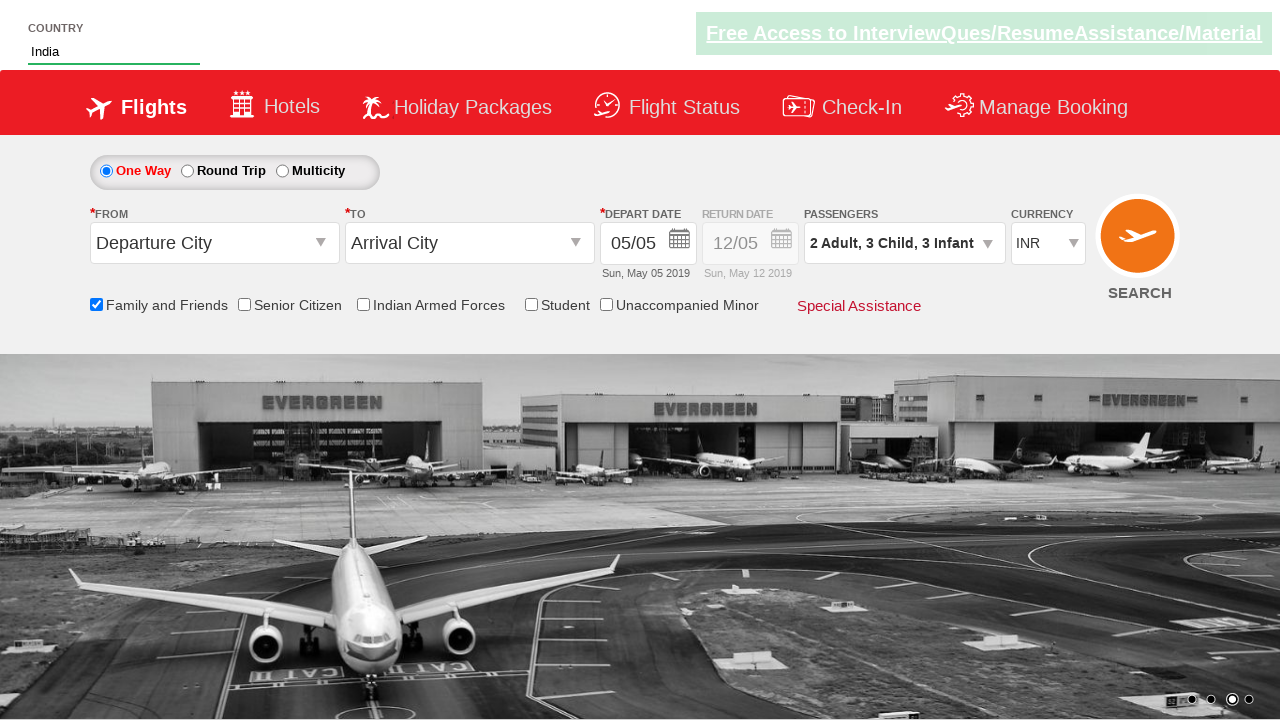